Tests date picker functionality by selecting today's date and tomorrow's date from a calendar widget

Starting URL: https://demo.automationtesting.in/Datepicker.html

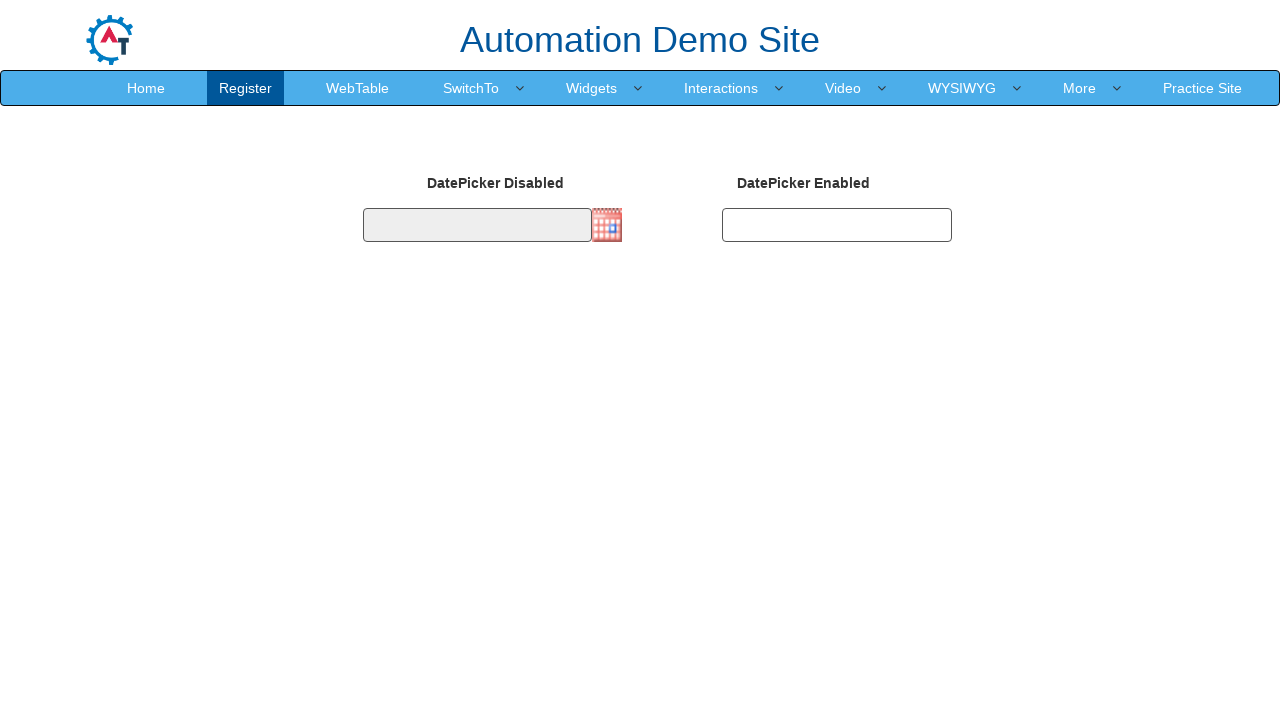

Clicked on date picker to open calendar widget at (607, 225) on .imgdp
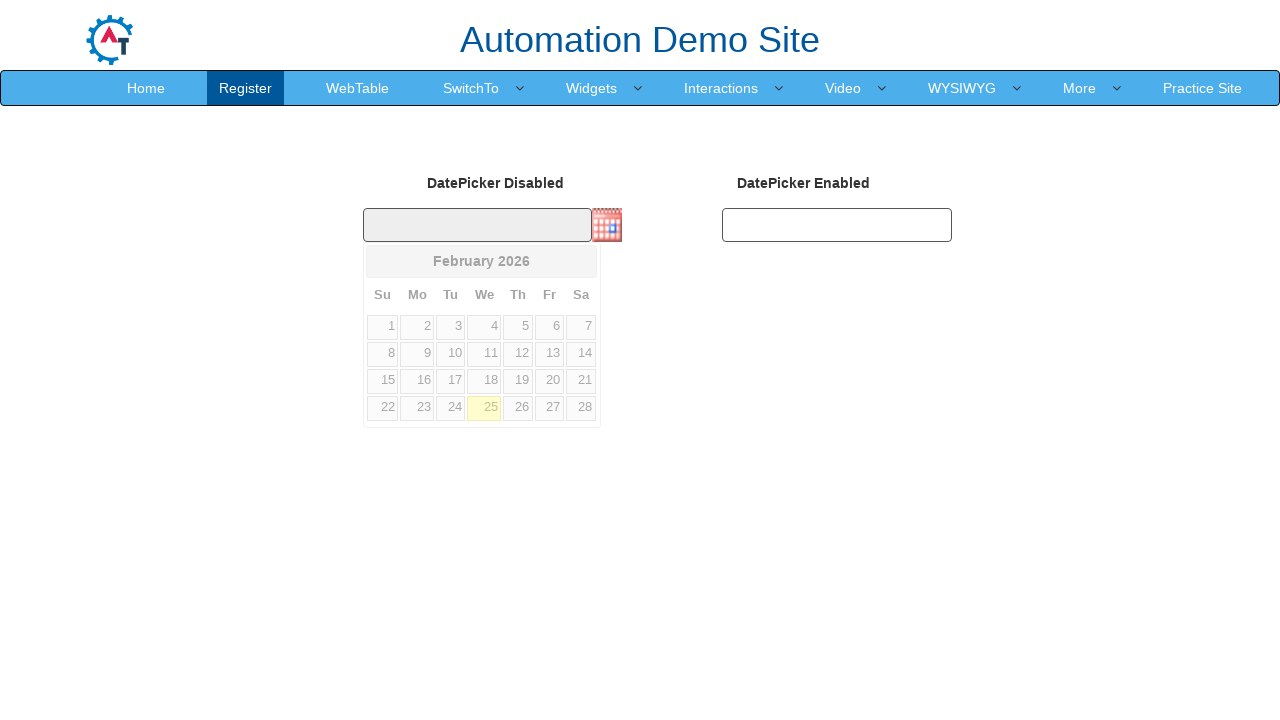

Selected today's date (25) from calendar at (484, 408) on //a[text()='25']
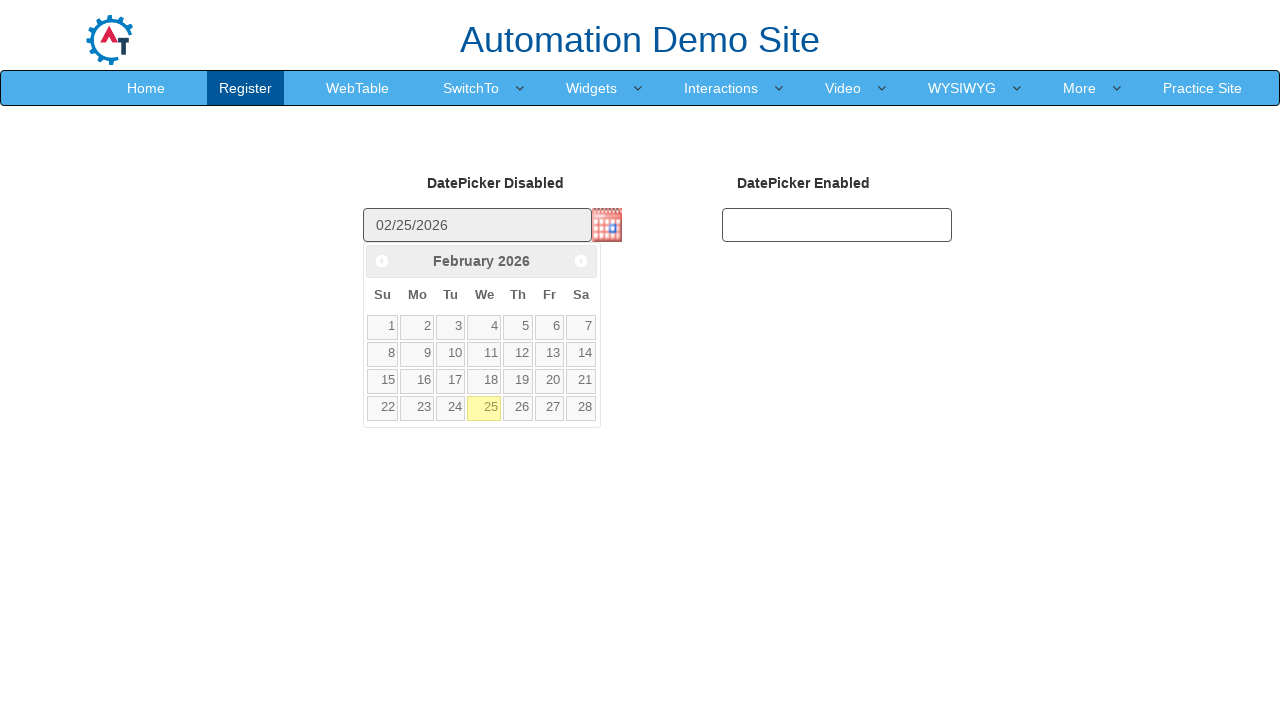

Clicked on date picker to open calendar widget again at (607, 225) on .imgdp
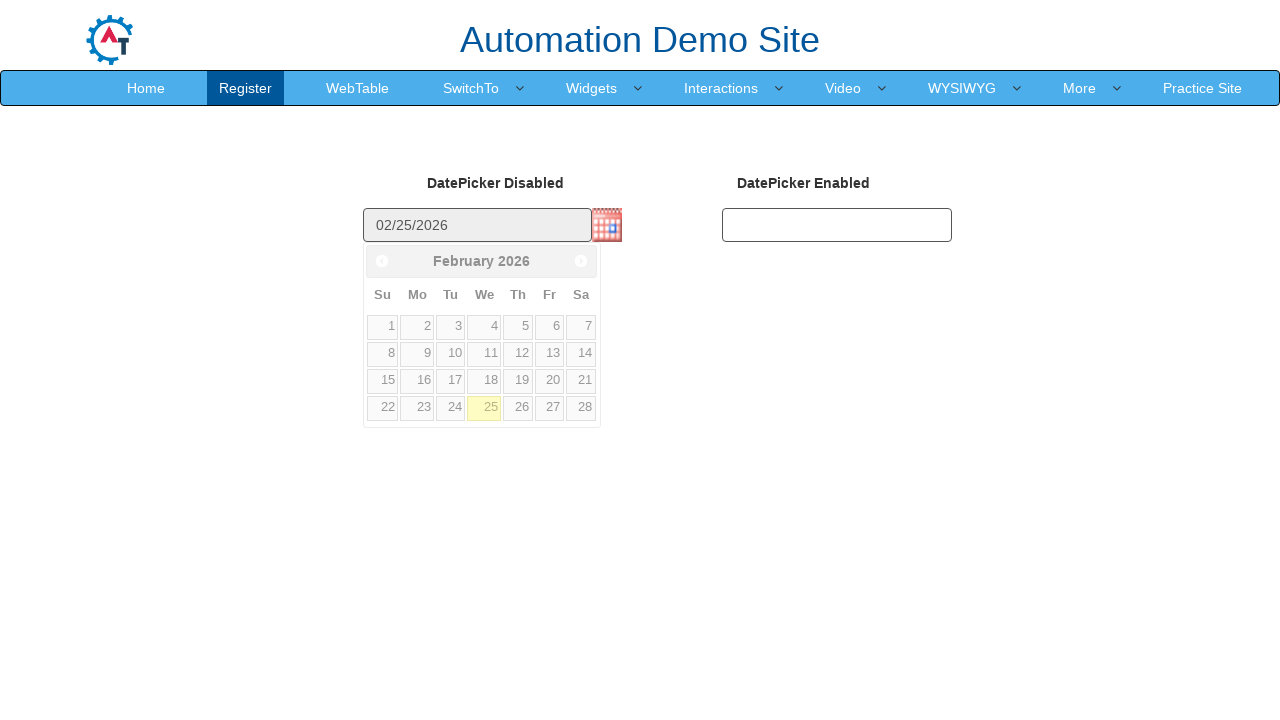

Selected tomorrow's date (26) from calendar at (518, 408) on //a[text()='26']
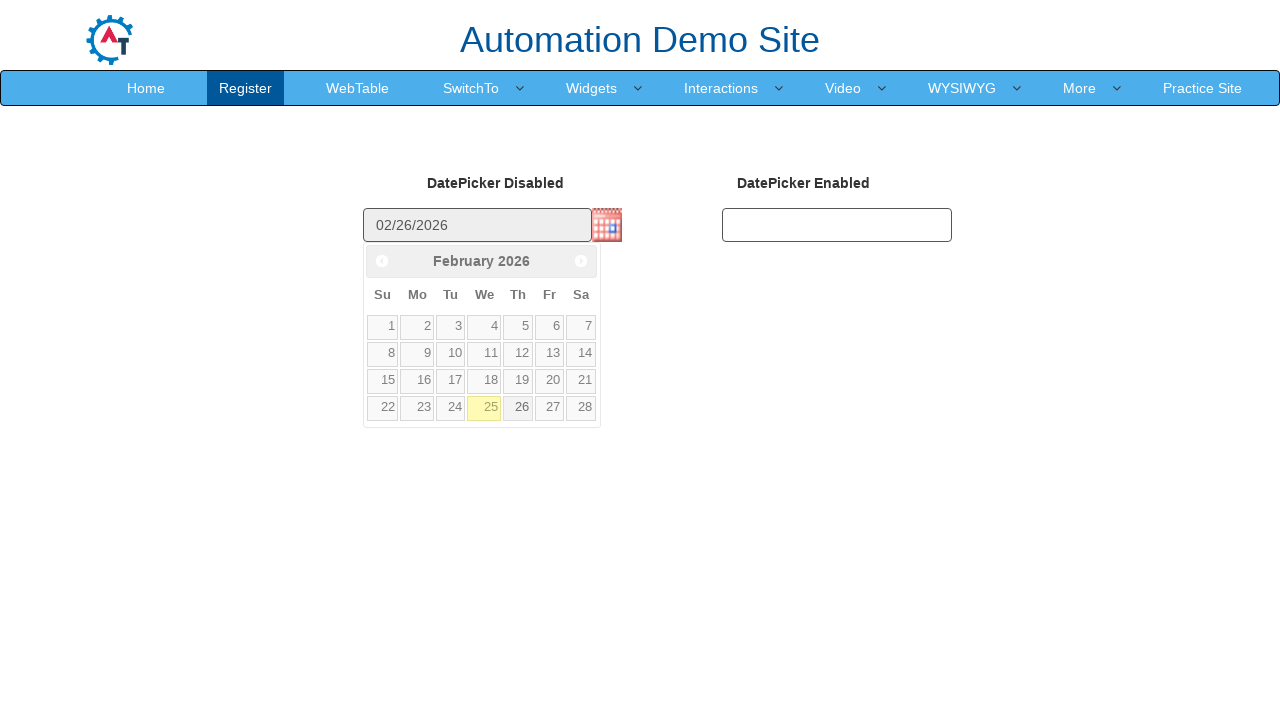

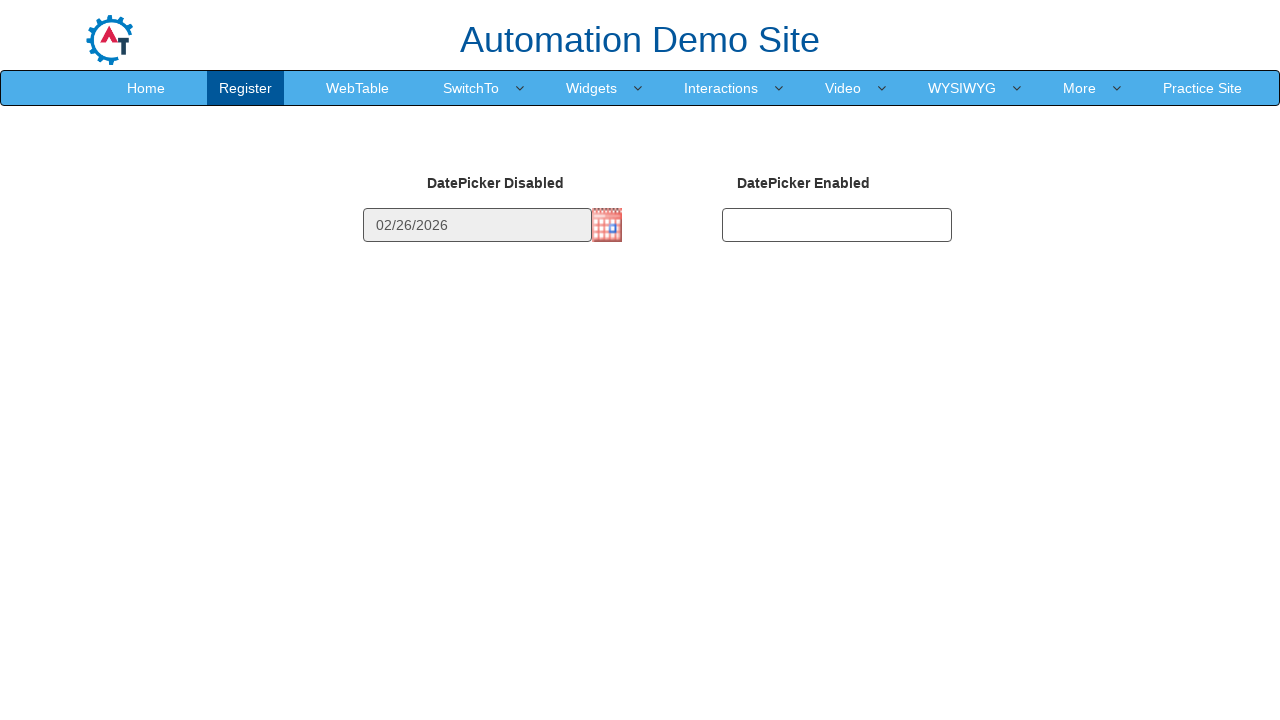